Selects the first option from the dropdown and verifies it is selected

Starting URL: http://the-internet.herokuapp.com/dropdown

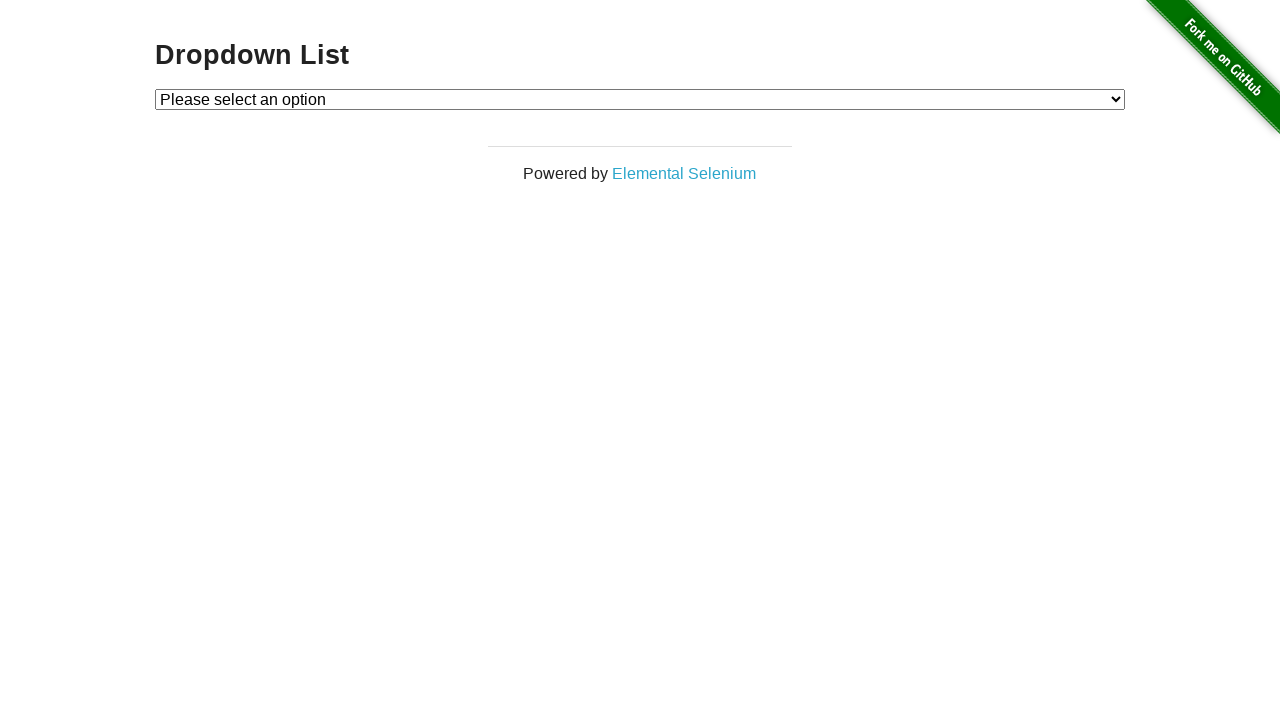

Navigated to dropdown page
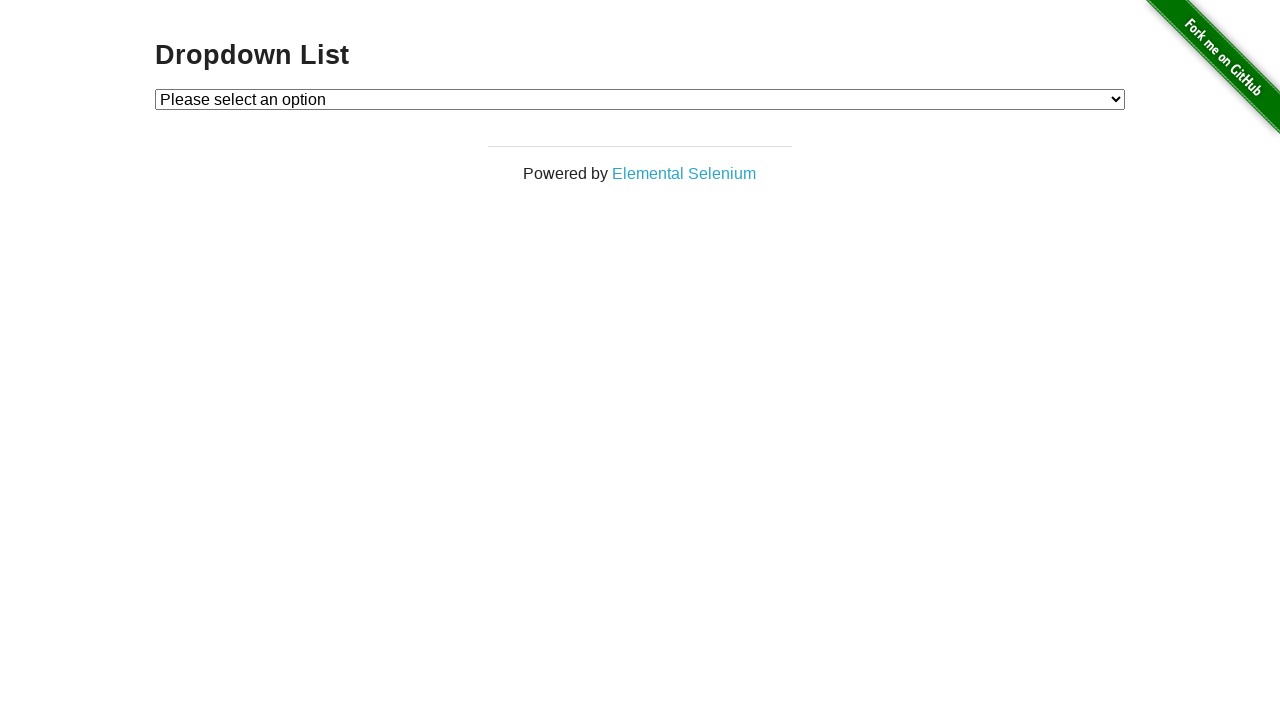

Selected 'Option 1' from the dropdown on #dropdown
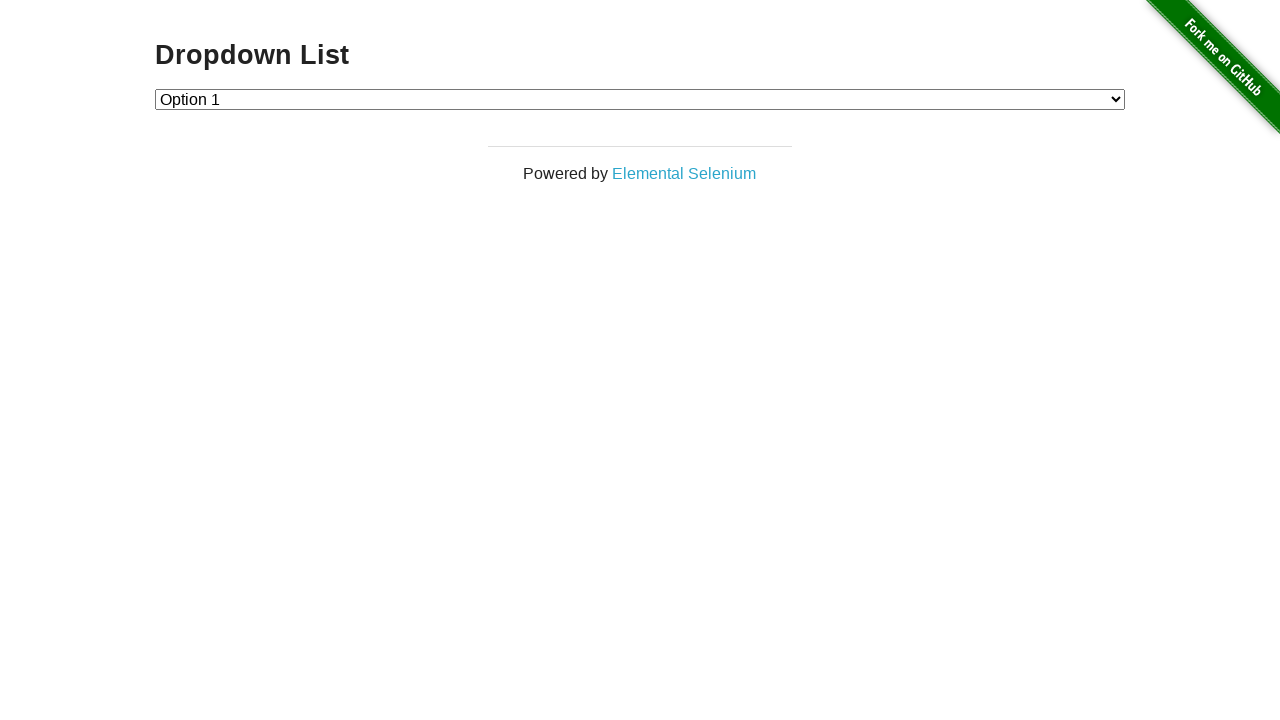

Retrieved the selected dropdown value
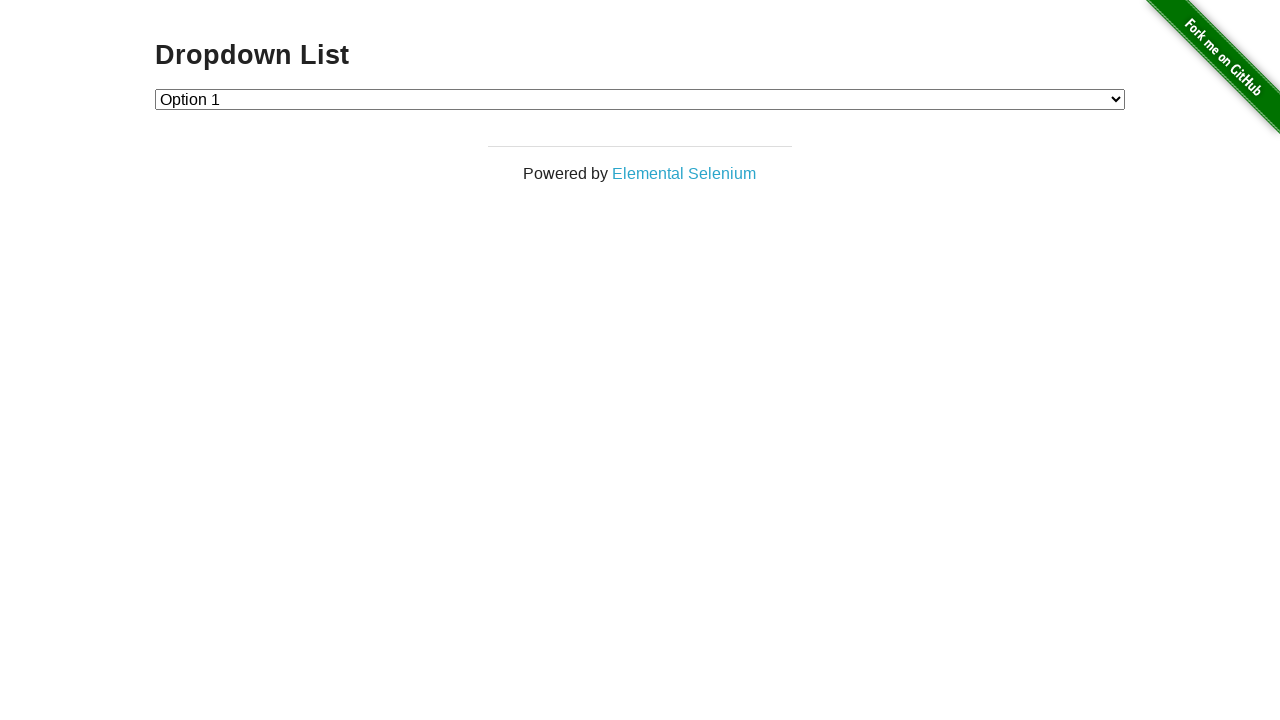

Verified that 'Option 1' is selected in the dropdown
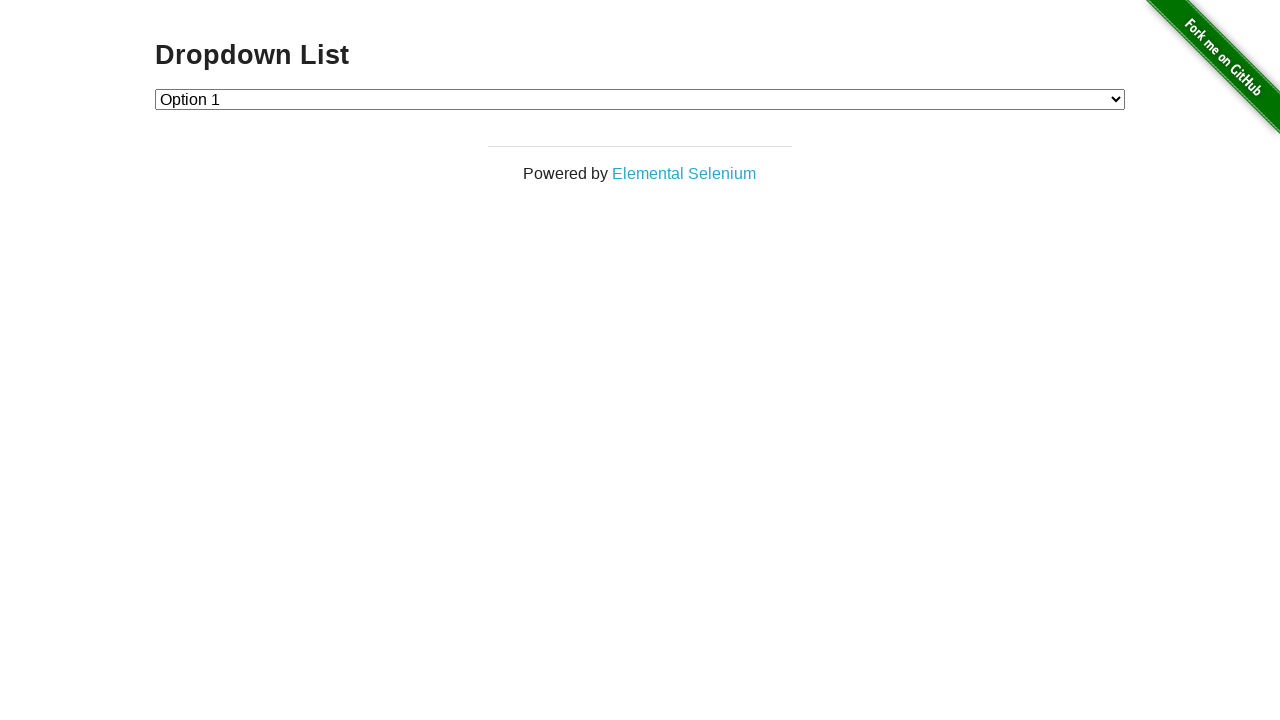

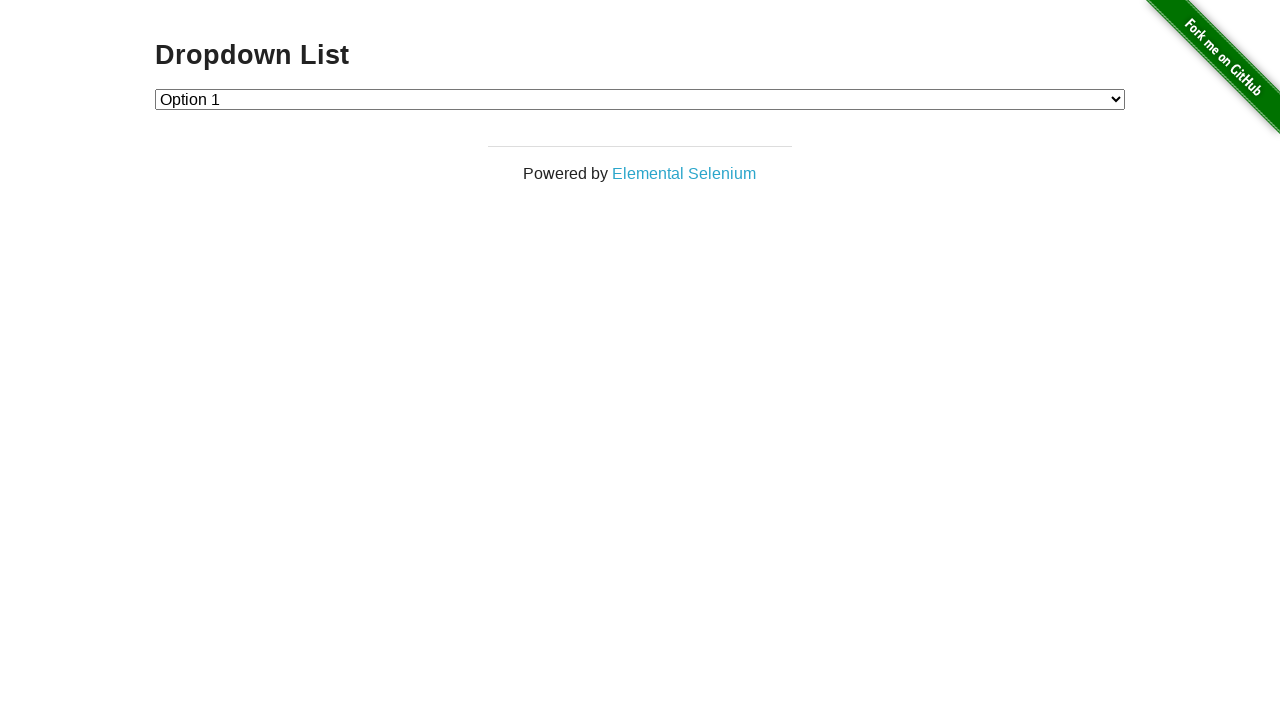